Tests dropdown functionality by navigating to dropdown page and selecting different options from the dropdown menu

Starting URL: https://the-internet.herokuapp.com

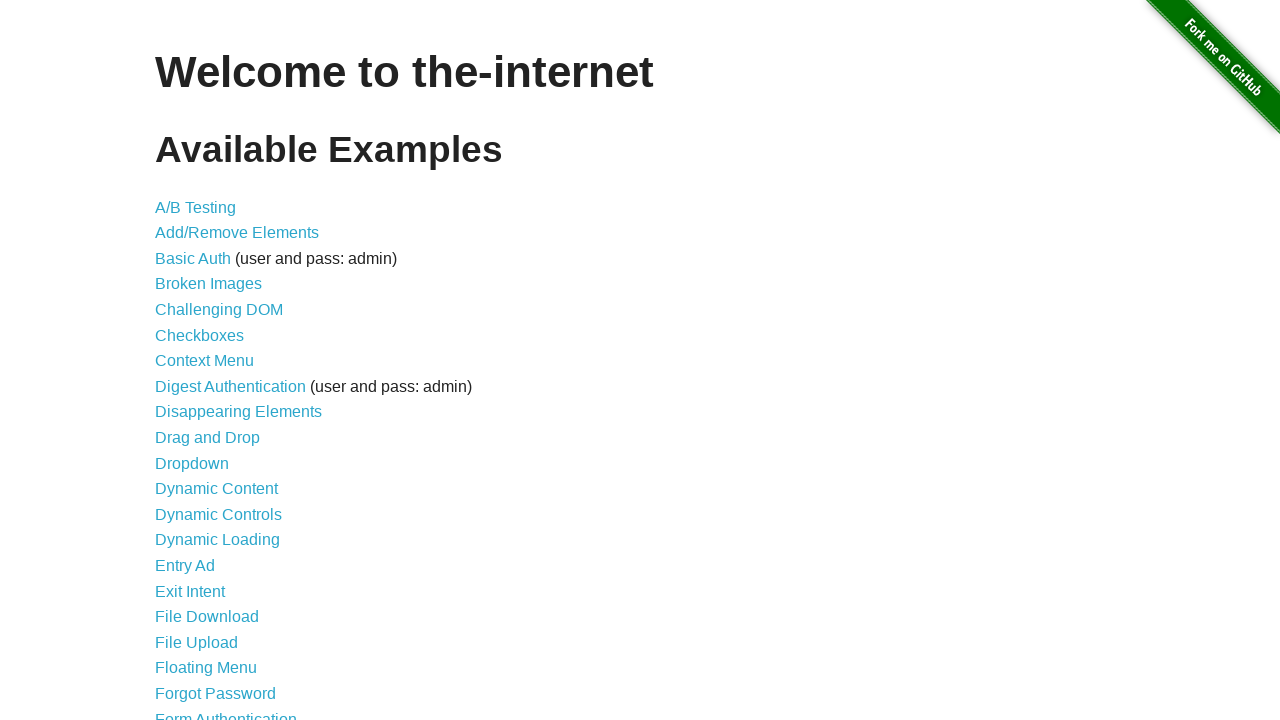

Clicked on dropdown menu link at (192, 463) on a[href='/dropdown']
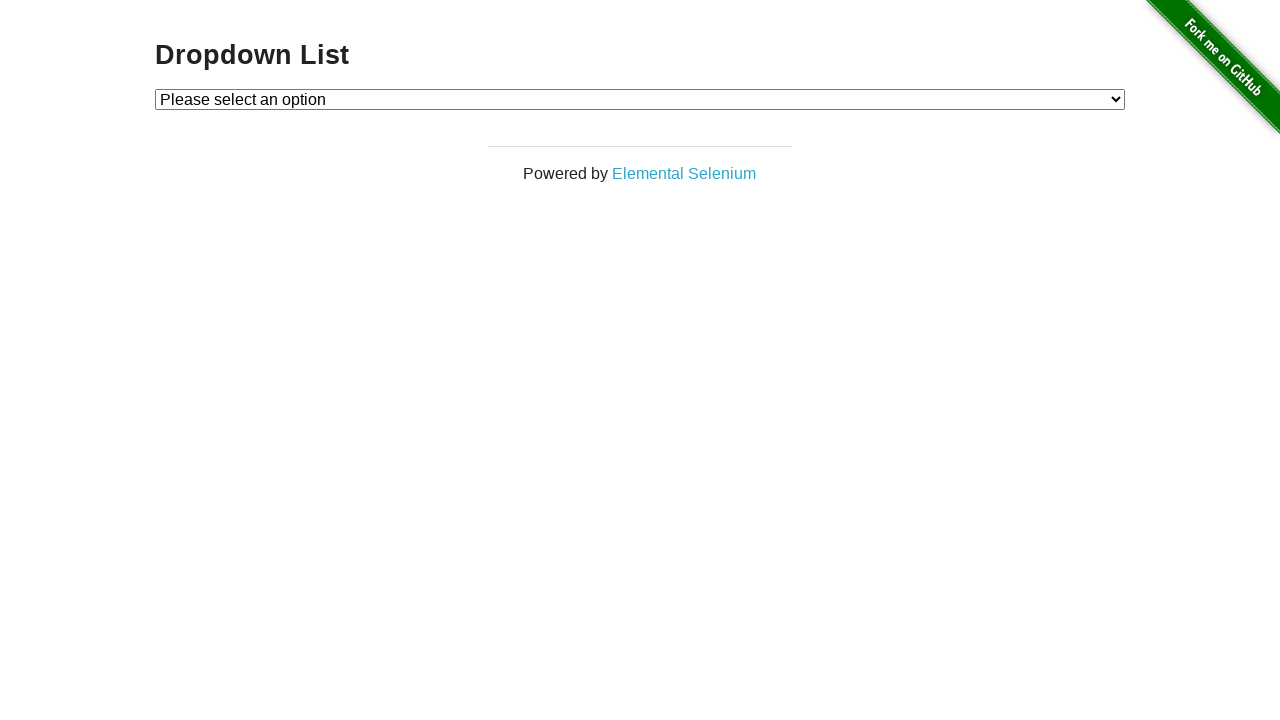

Located dropdown element
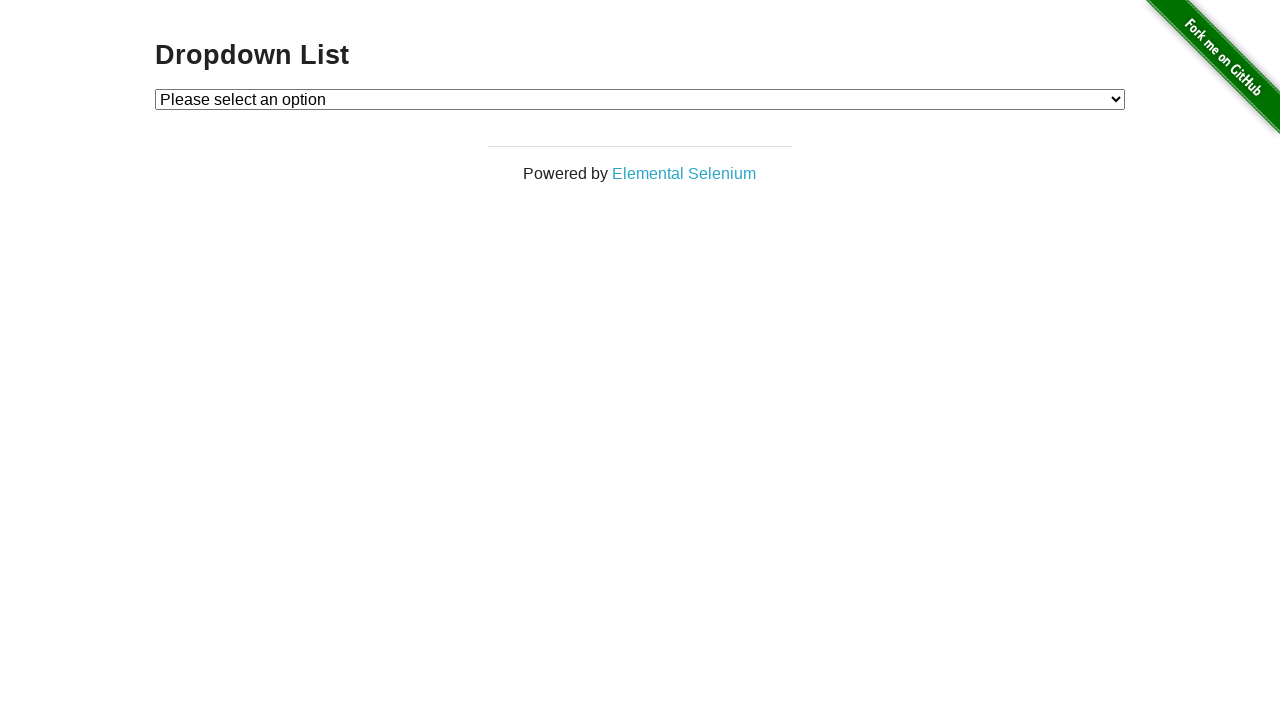

Selected first option from dropdown by index on #dropdown
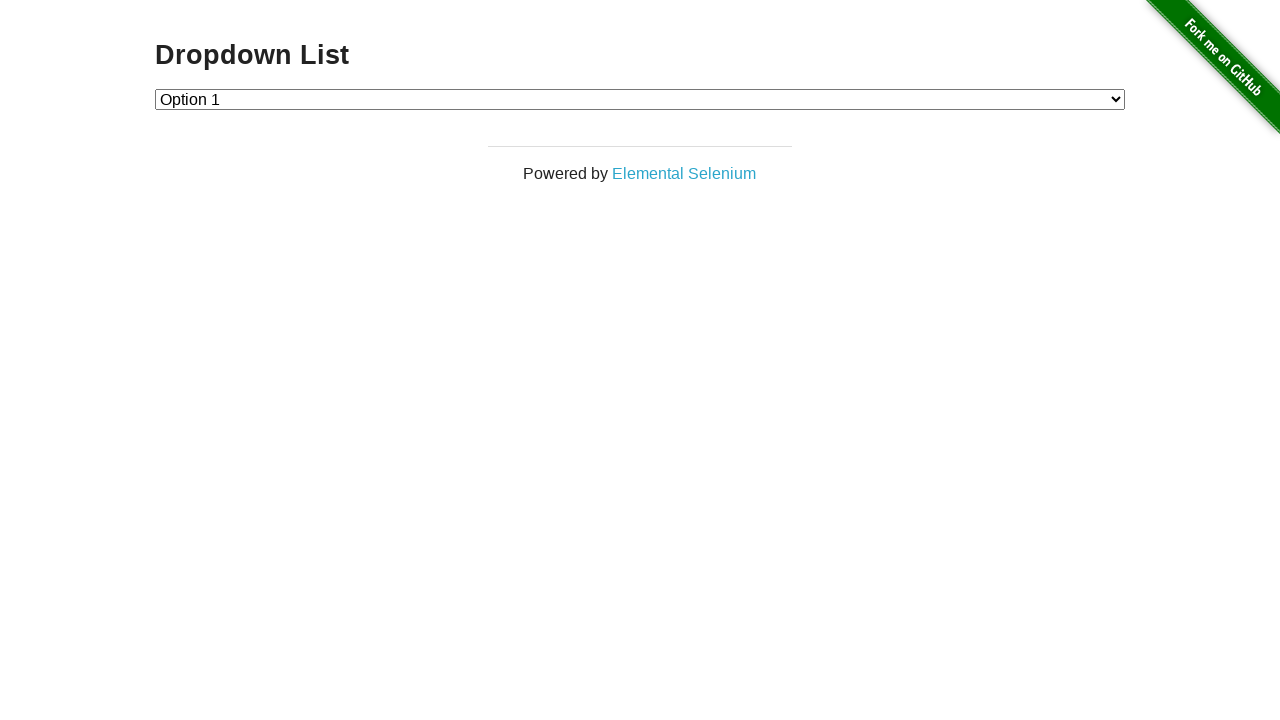

Selected Option 2 from dropdown by visible text on #dropdown
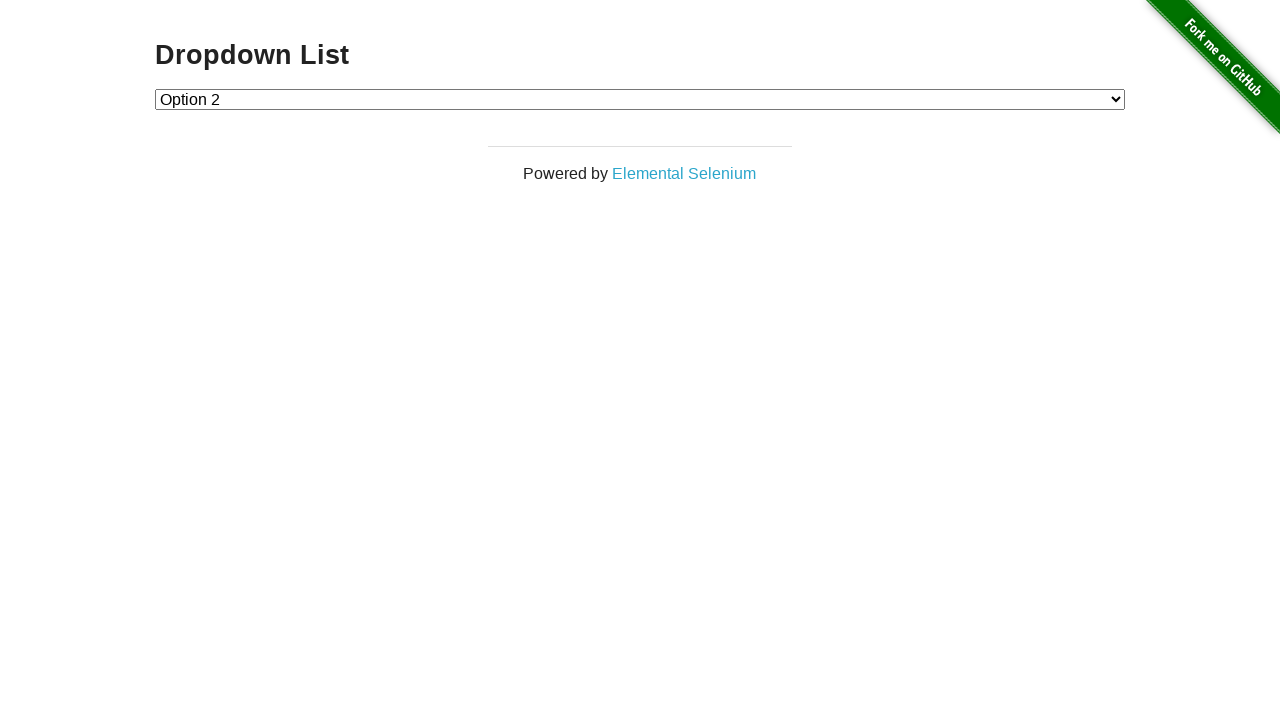

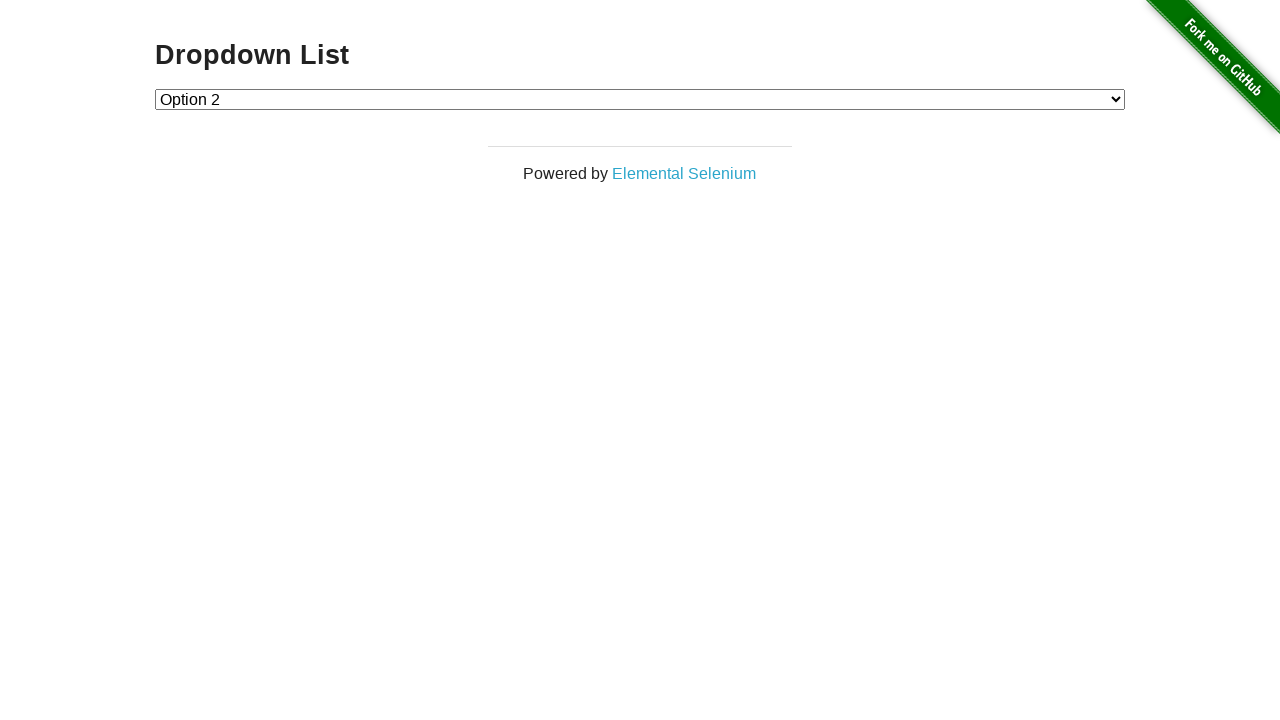